Tests JavaScript alert handling by clicking a button that triggers an alert and then accepting/dismissing the alert dialog

Starting URL: https://formy-project.herokuapp.com/switch-window

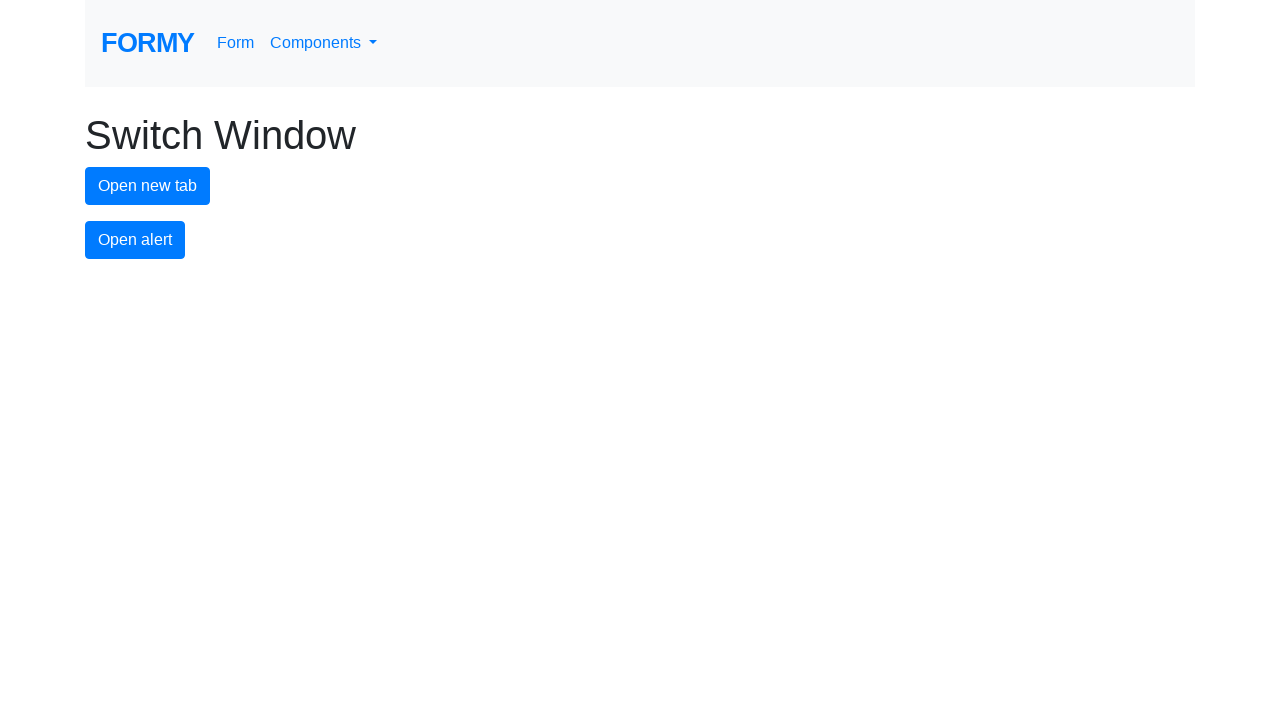

Set up dialog handler to accept alerts
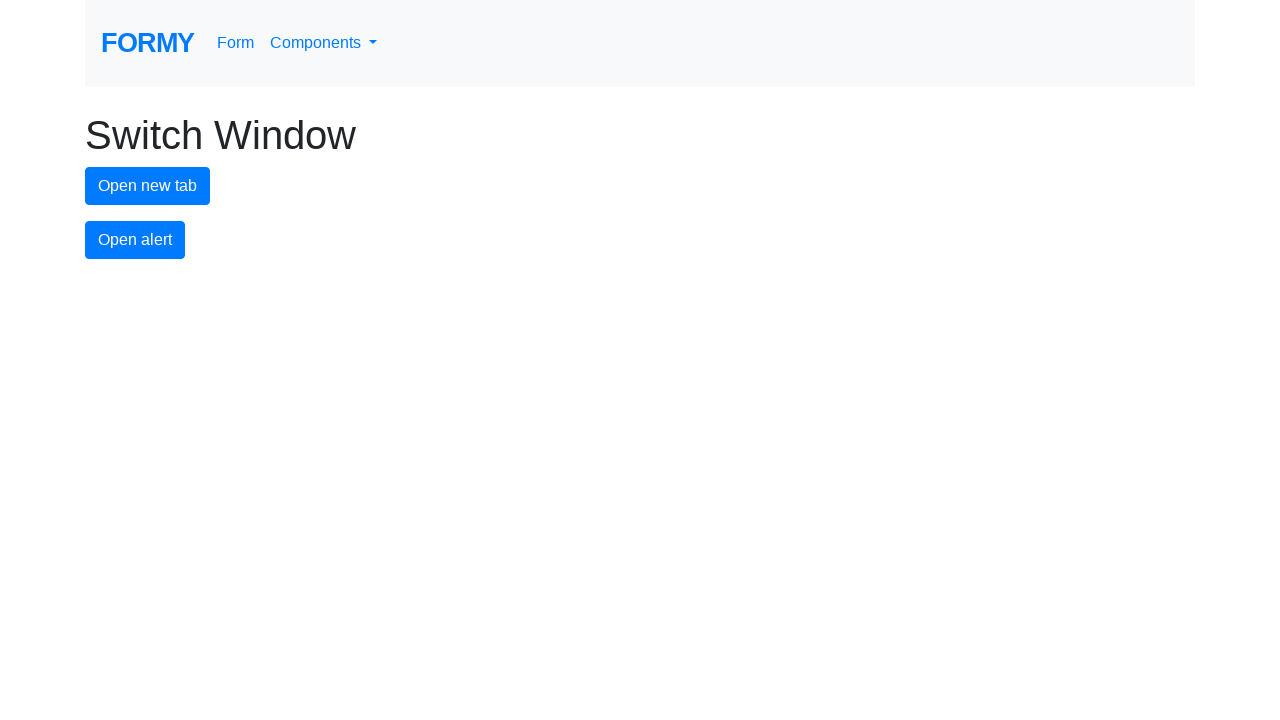

Clicked alert button to trigger JavaScript alert at (135, 240) on #alert-button
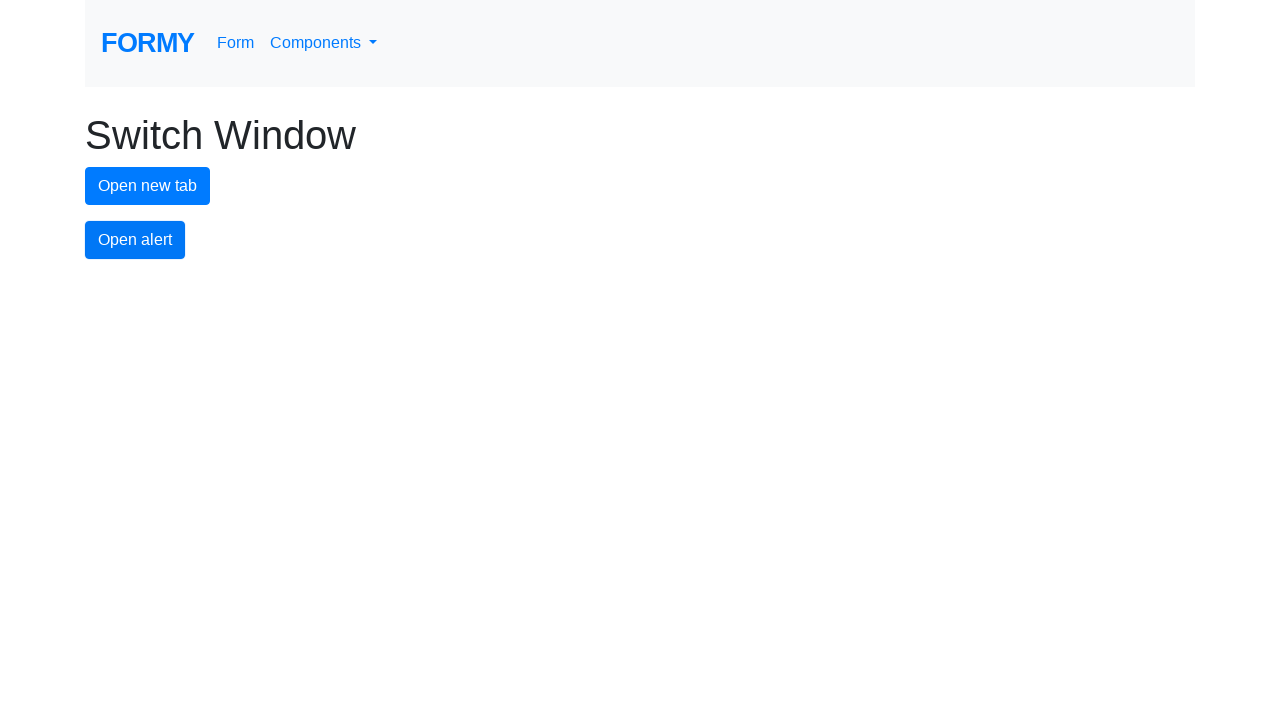

Waited for alert dialog to be handled and accepted
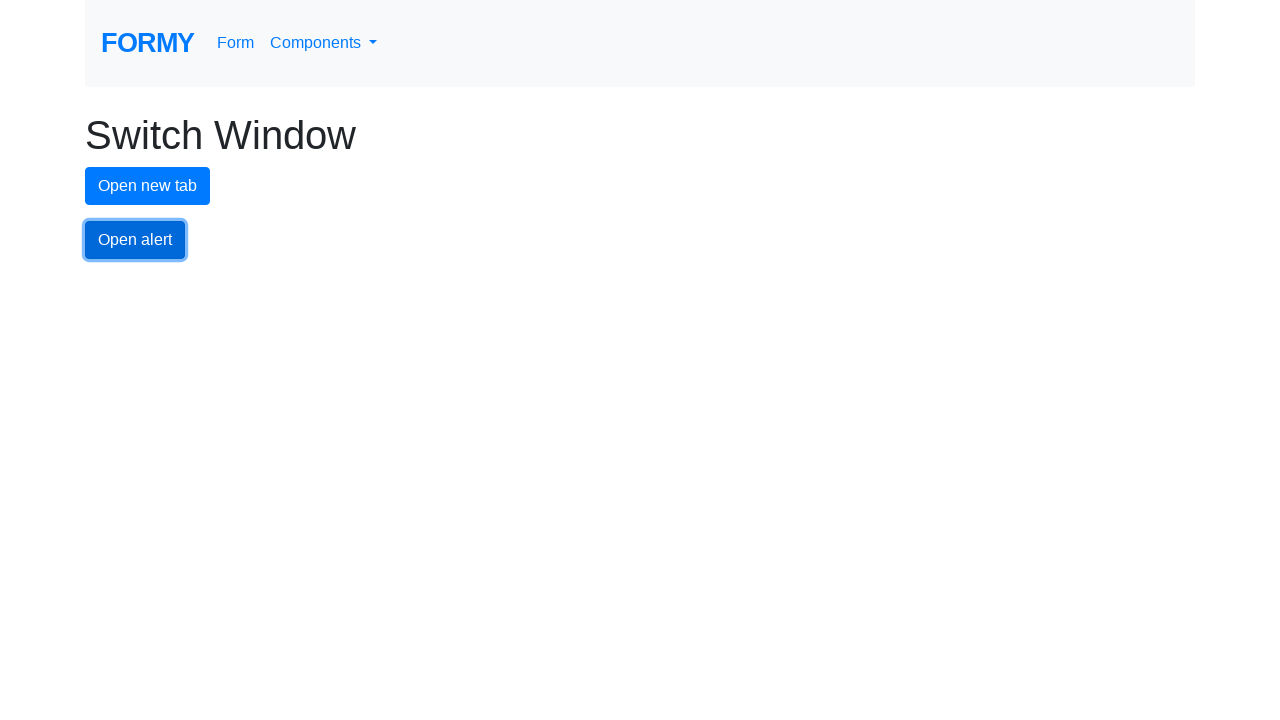

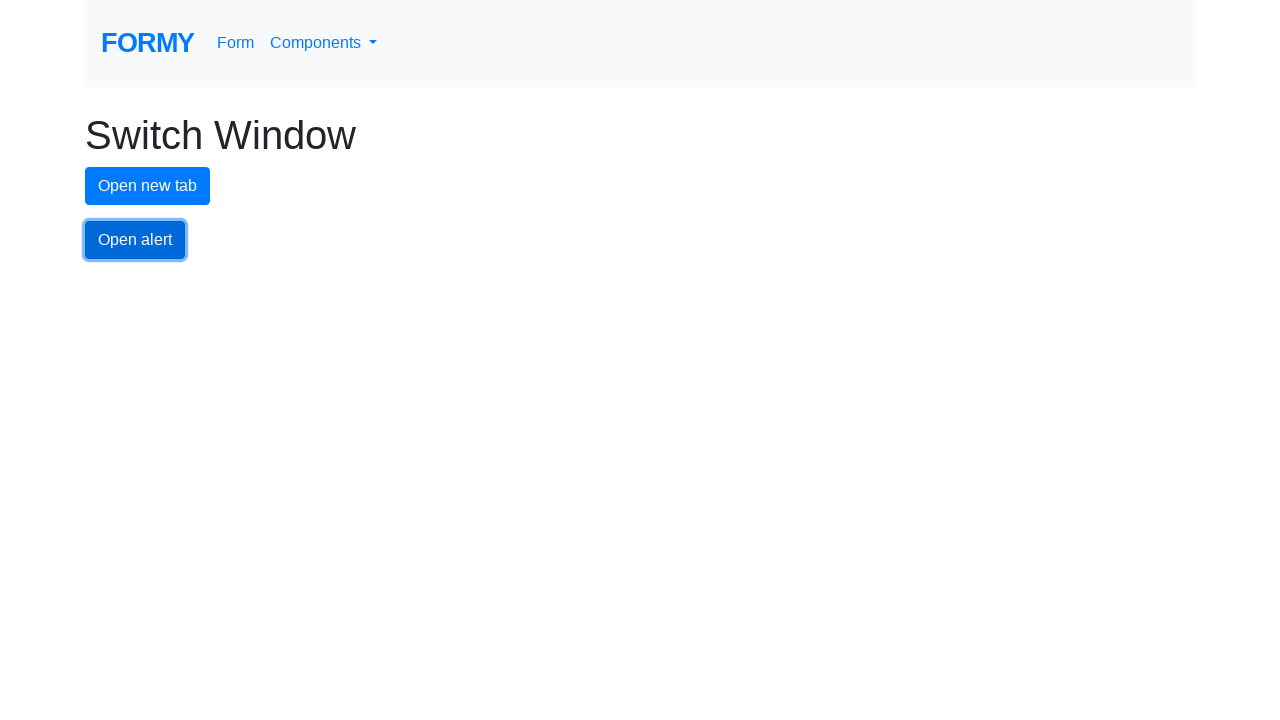